Navigates to the Heroku test app homepage and clicks on the "Broken Images" link to access the broken images test page, then waits for images to load.

Starting URL: https://the-internet.herokuapp.com/

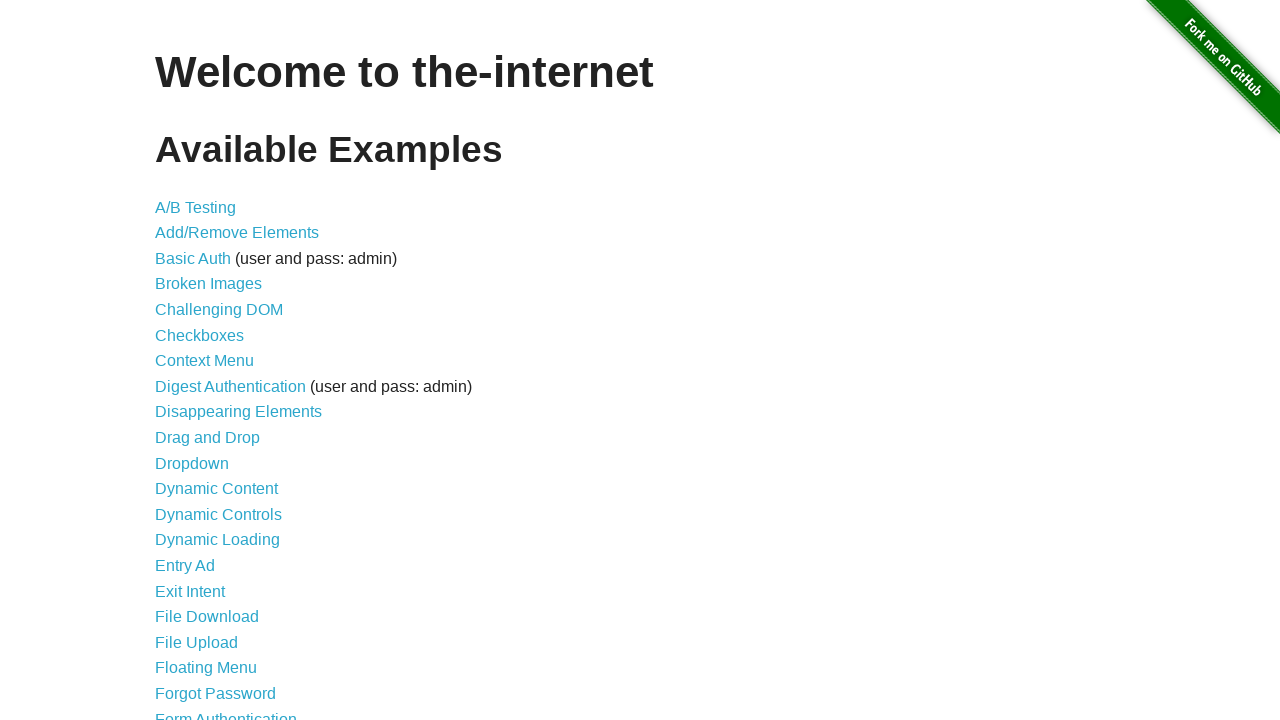

Navigated to Heroku test app homepage
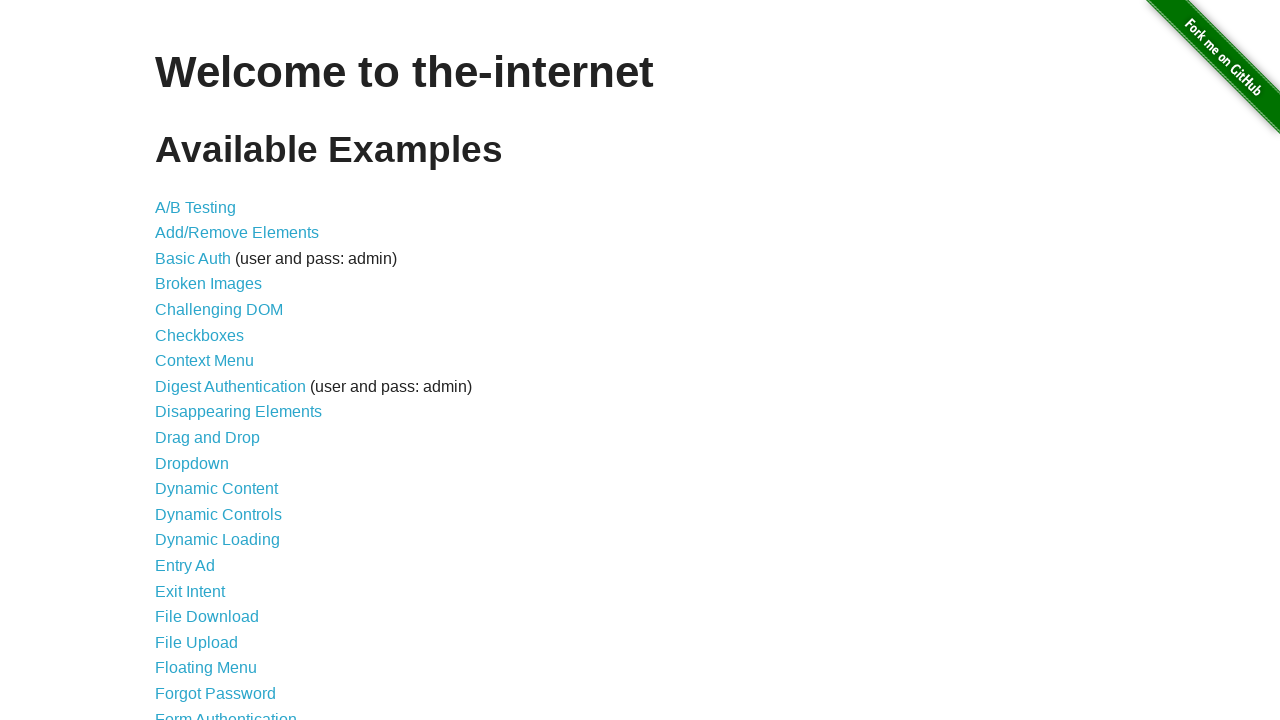

Clicked on the 'Broken Images' link at (208, 284) on a:text('Broken Images')
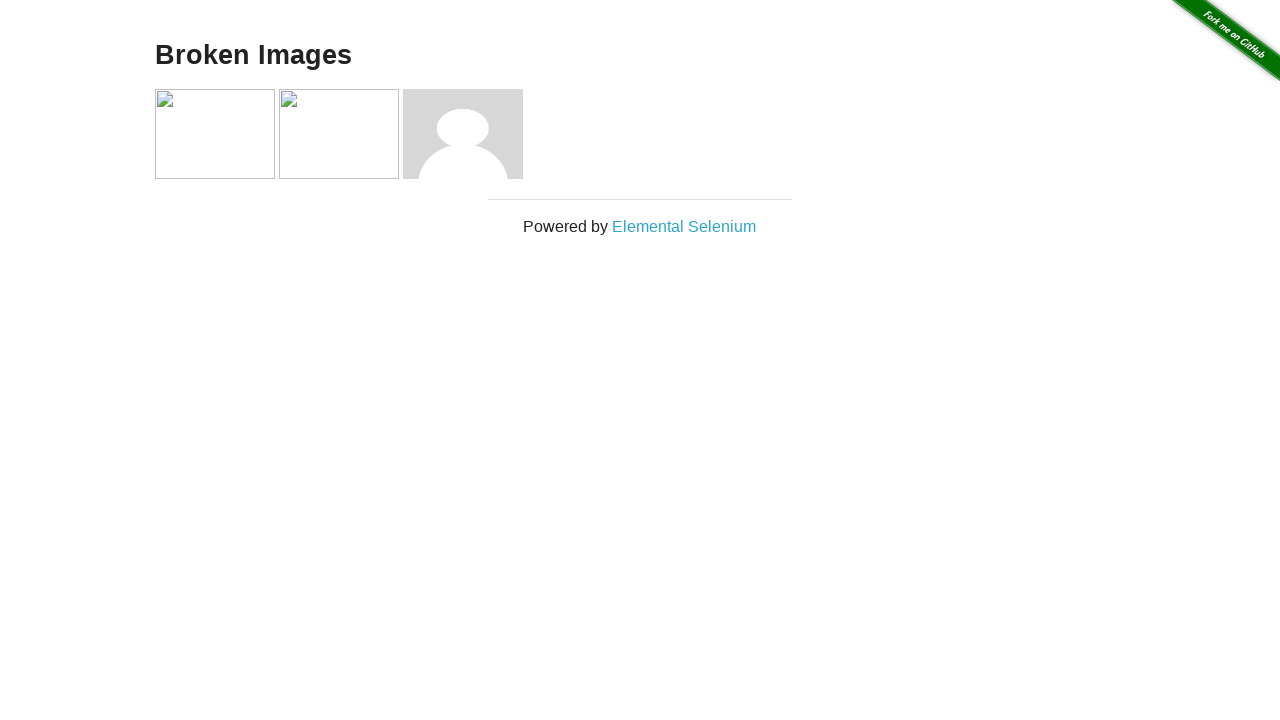

Images loaded on the broken images test page
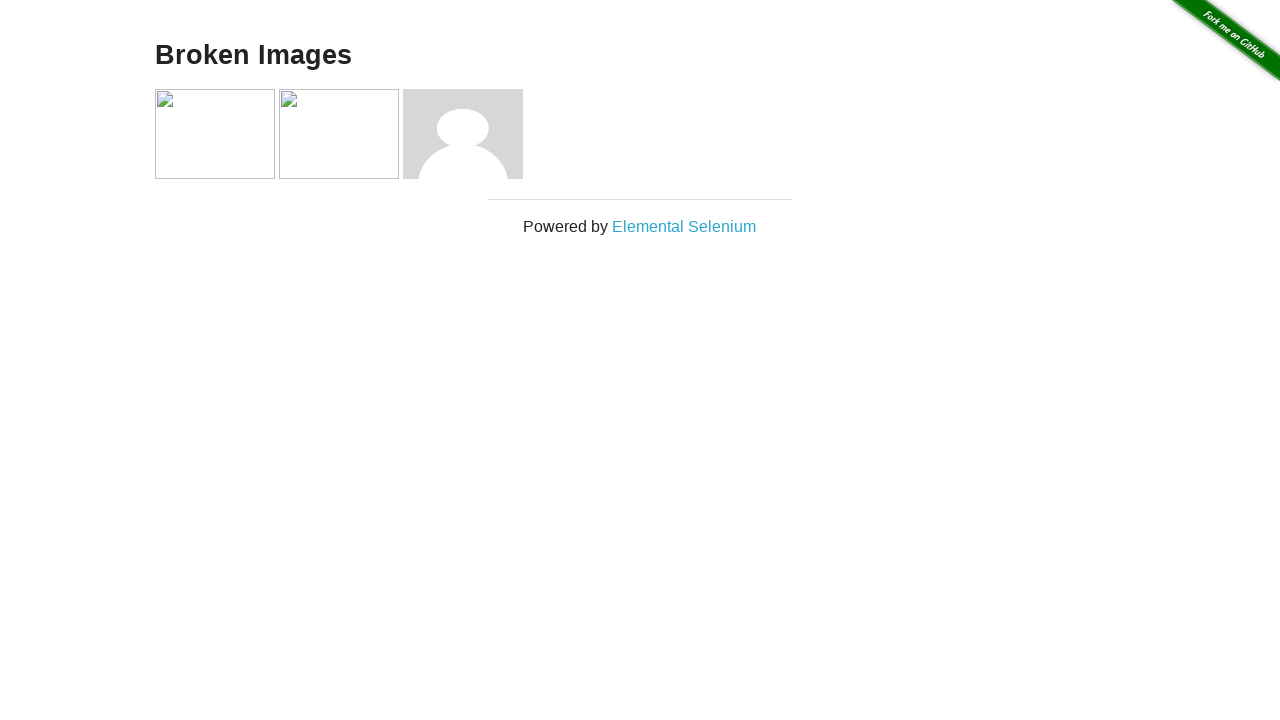

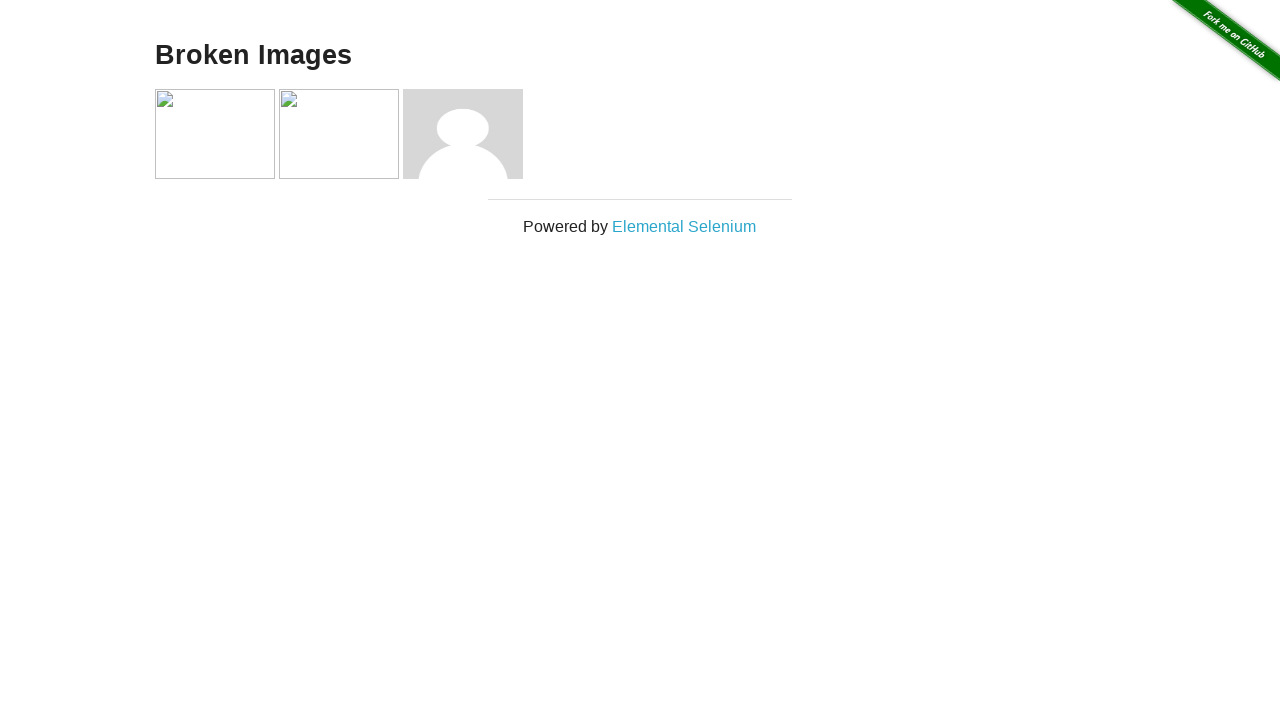